Tests checkbox functionality by verifying initial state, selecting Option 2 and Option 3, and verifying the result message displays the selected values.

Starting URL: https://kristinek.github.io/site/examples/actions

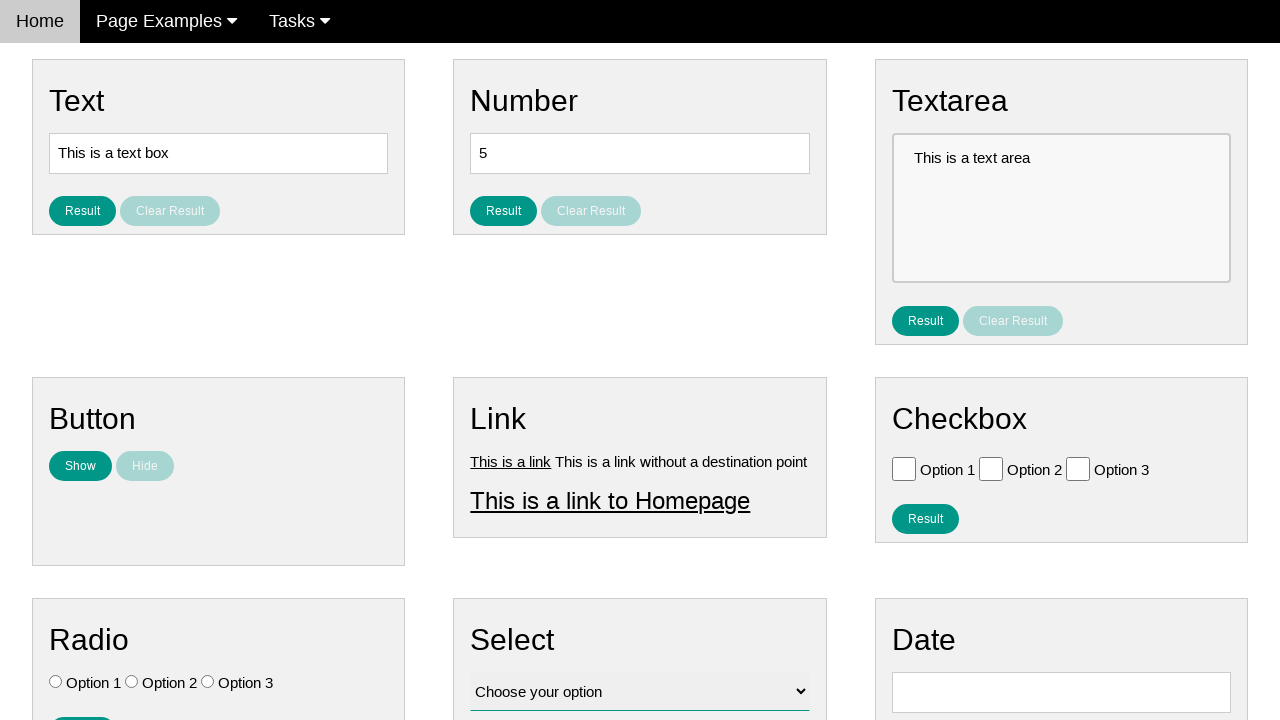

Located checkbox 1 (Option 1)
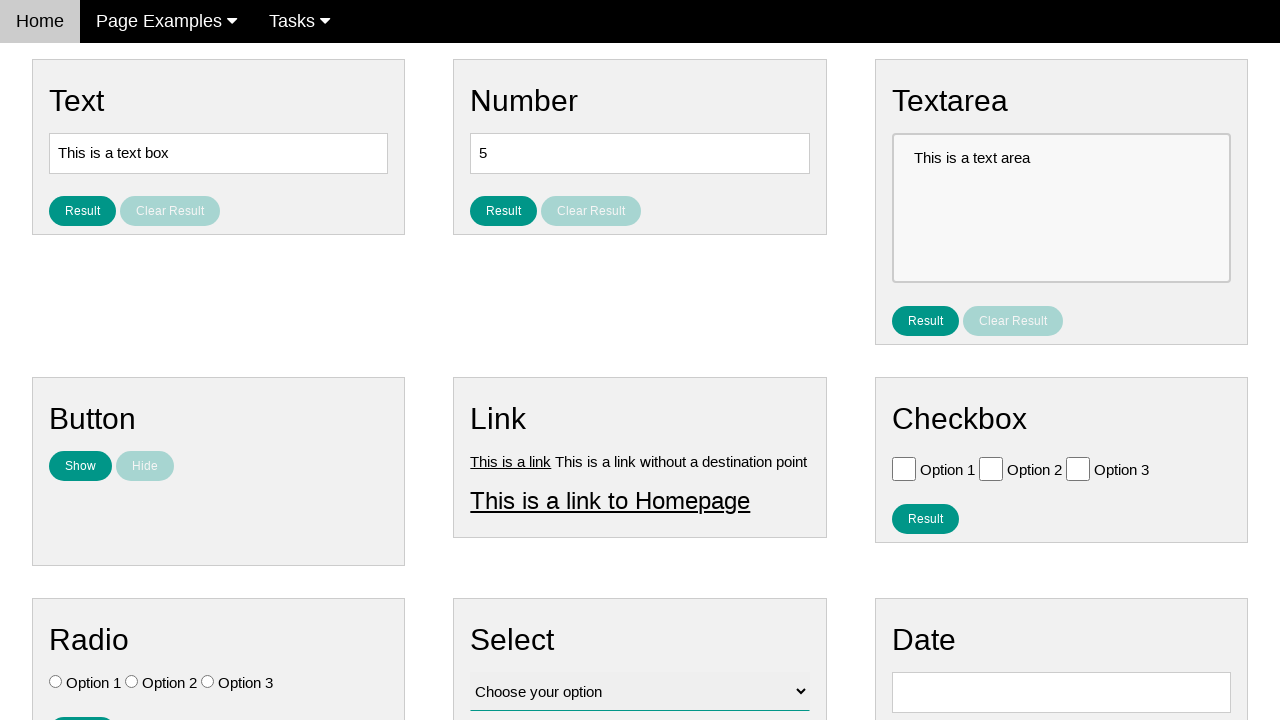

Located checkbox 2 (Option 2)
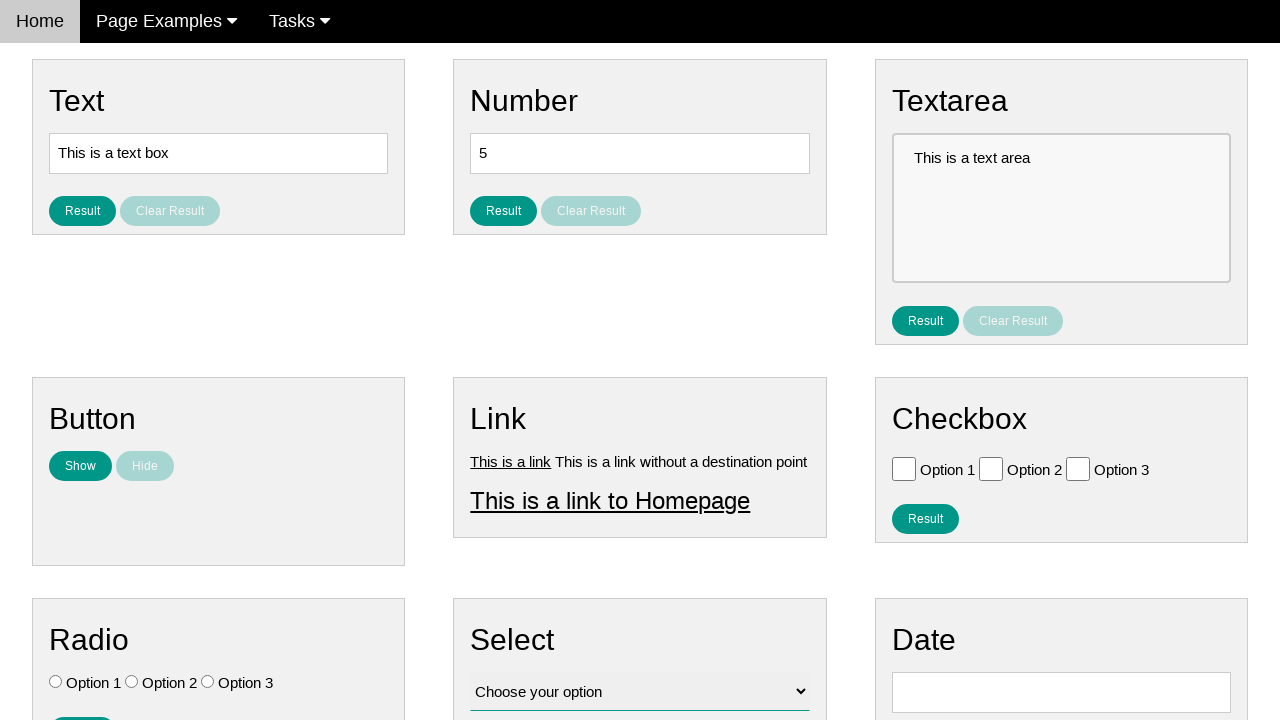

Located checkbox 3 (Option 3)
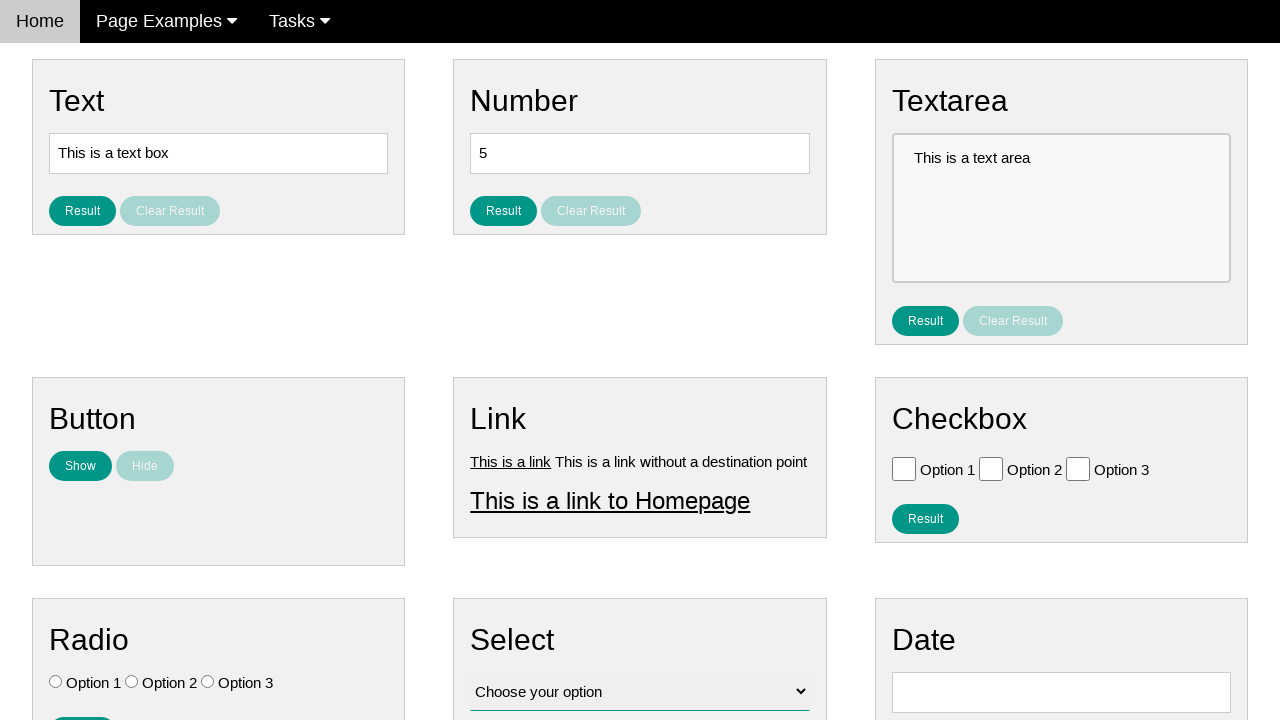

Verified checkbox 1 is not checked initially
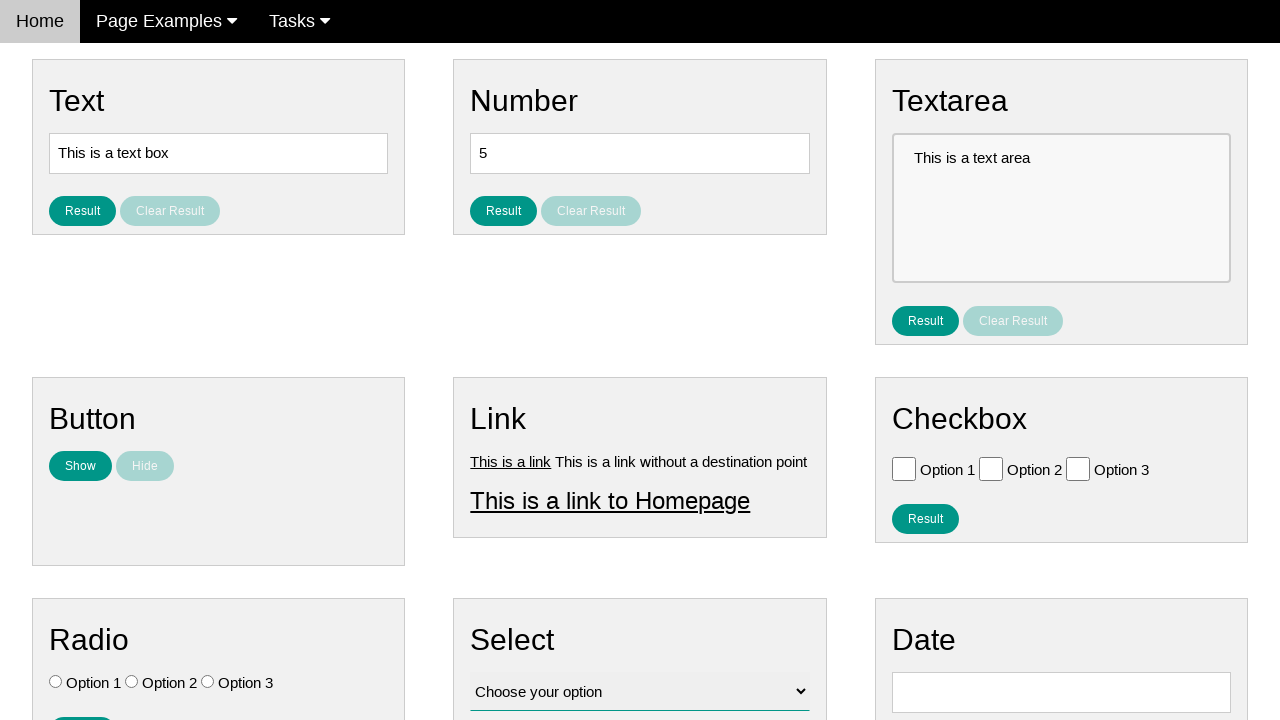

Verified checkbox 2 is not checked initially
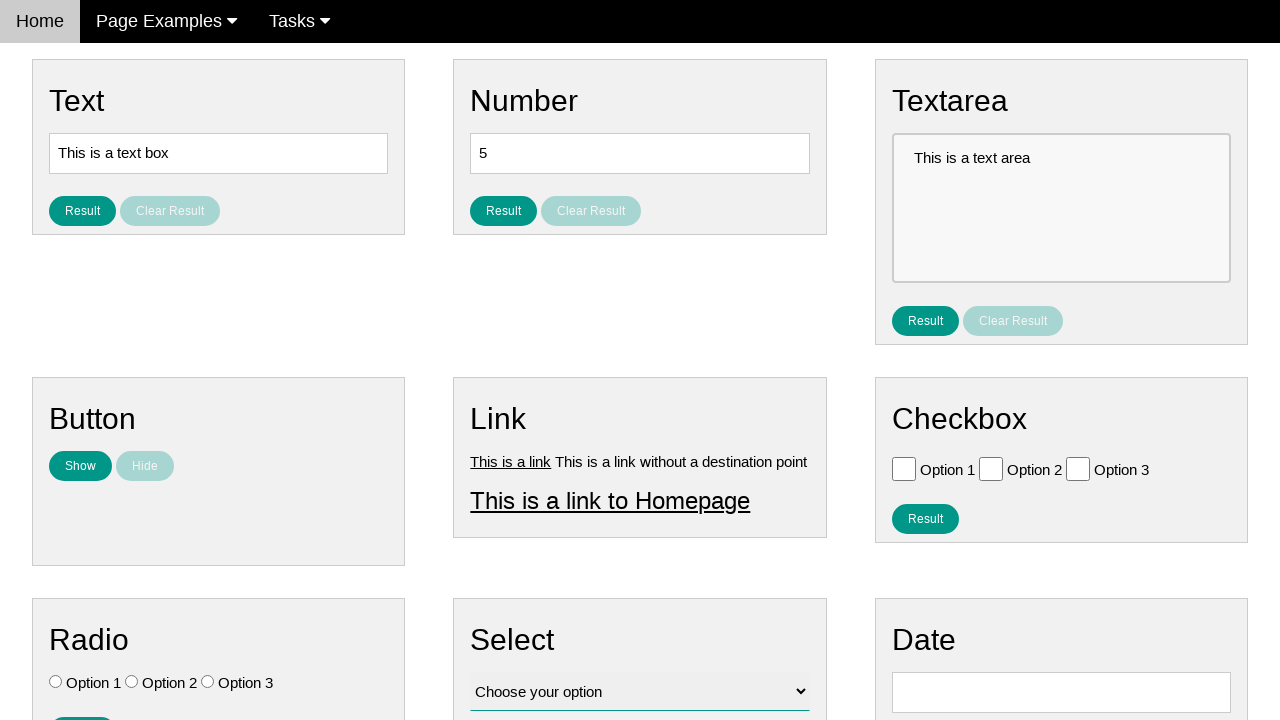

Verified checkbox 3 is not checked initially
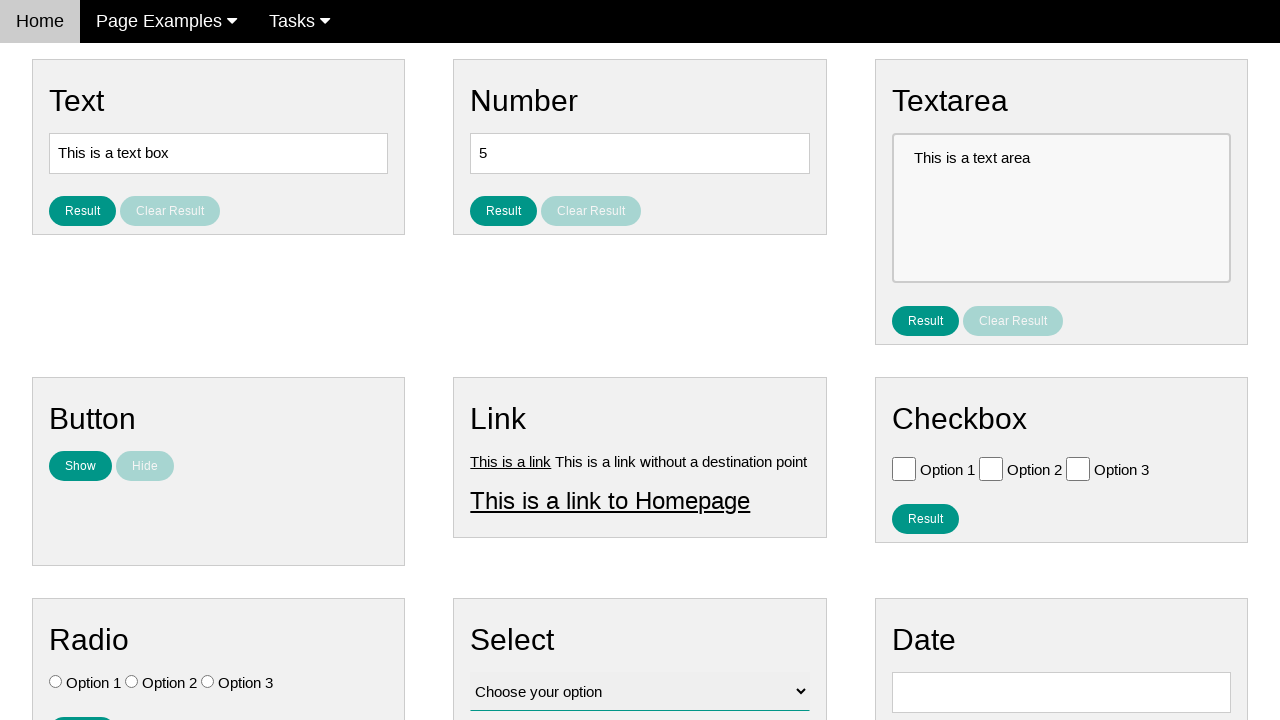

Clicked checkbox 2 (Option 2) to select it at (991, 468) on input[type='checkbox'] >> nth=1
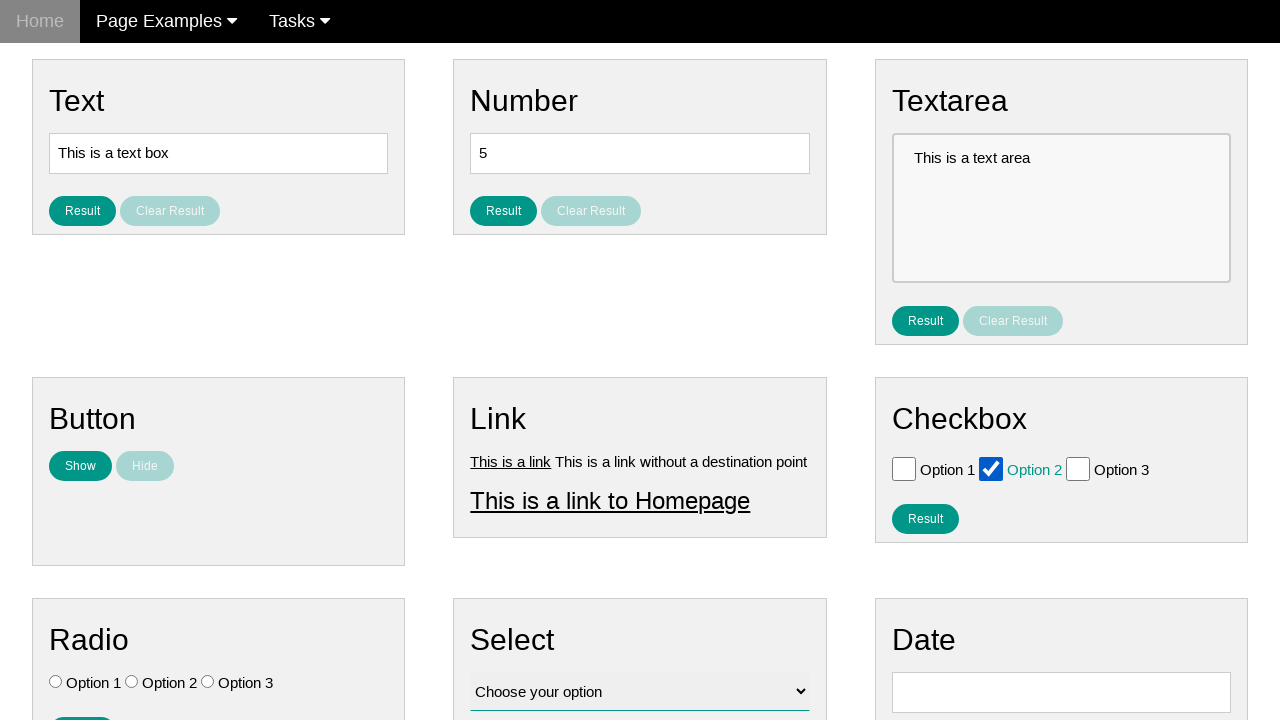

Verified checkbox 1 is still not checked
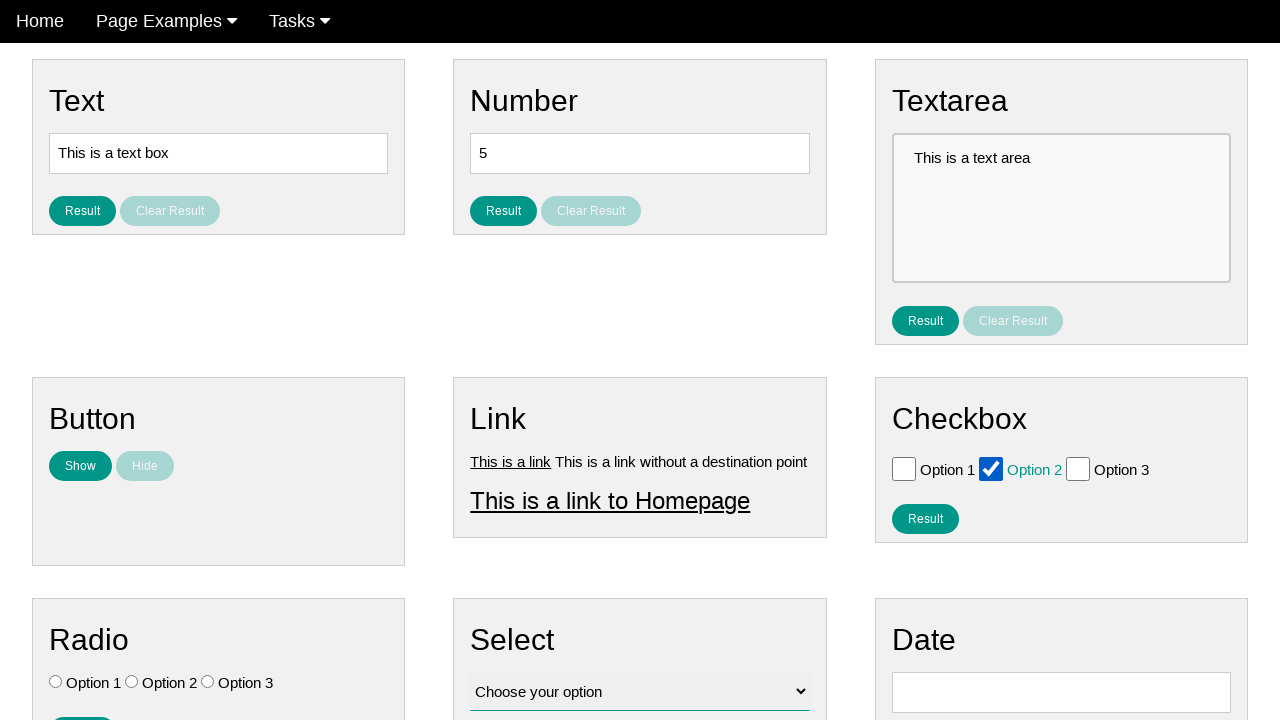

Verified checkbox 2 is now checked
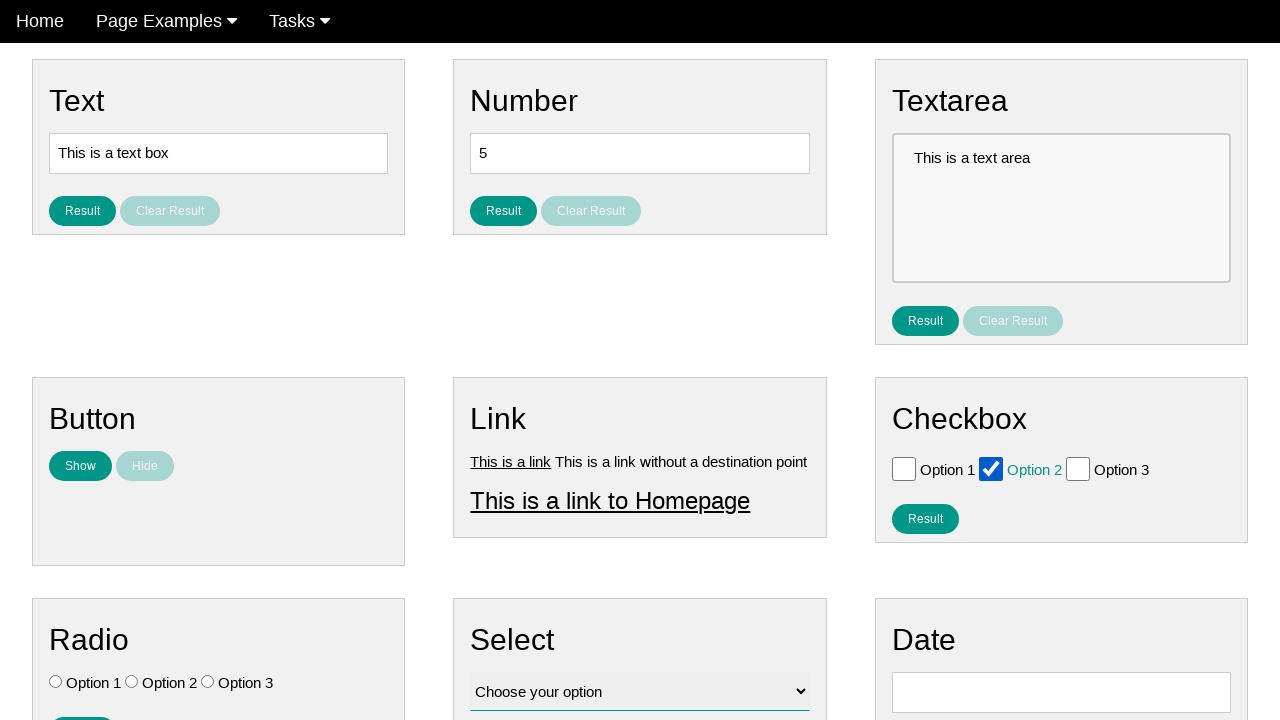

Verified checkbox 3 is still not checked
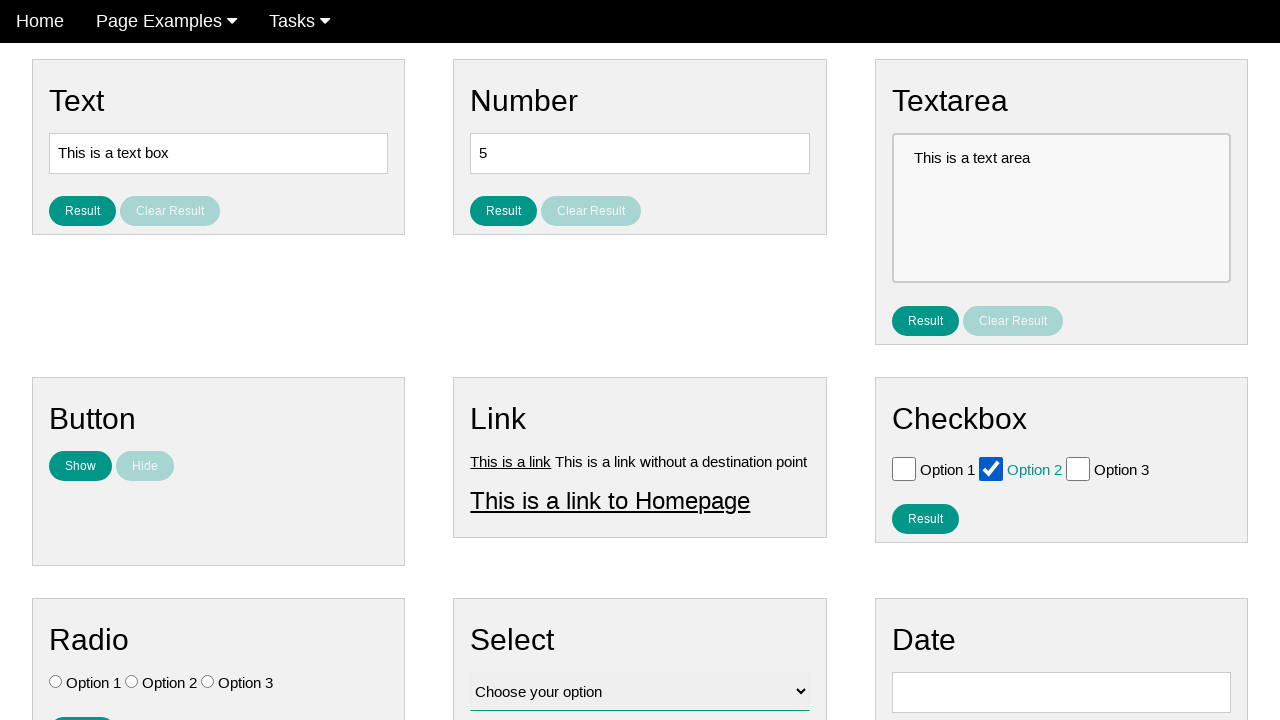

Clicked checkbox 3 (Option 3) to select it at (1078, 468) on input[type='checkbox'] >> nth=2
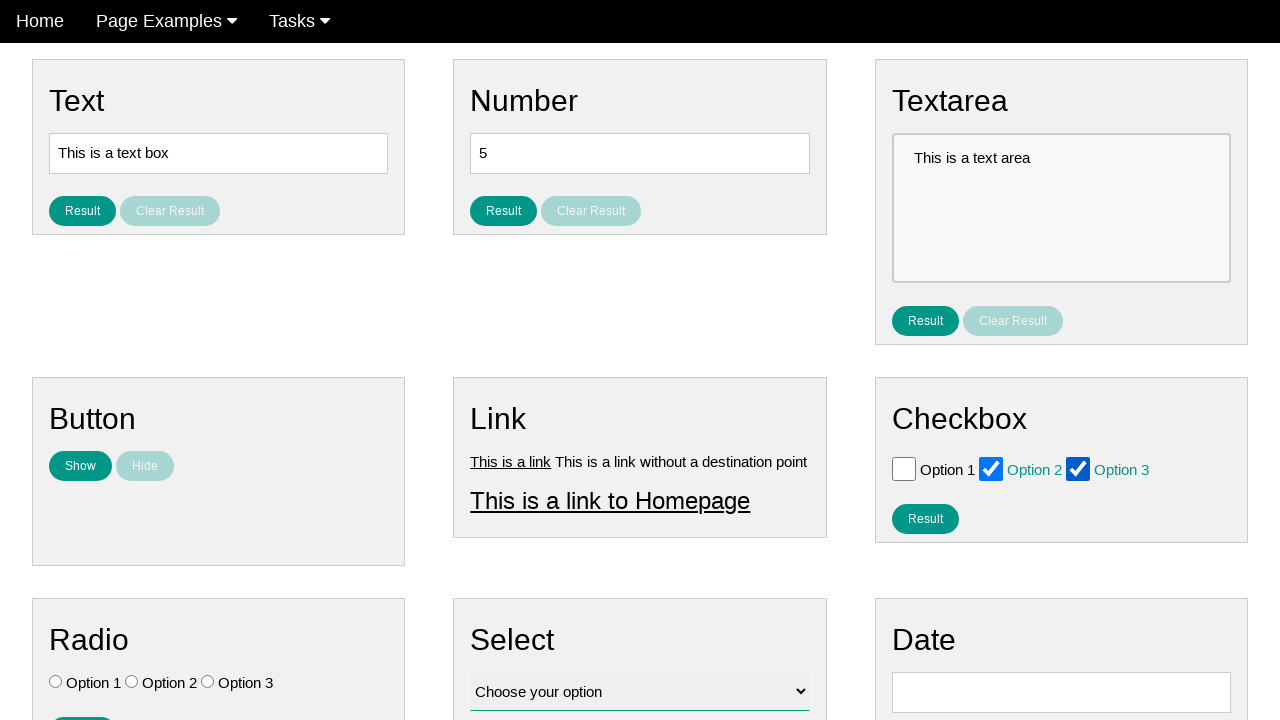

Clicked result button to display selected checkboxes at (925, 518) on #result_button_checkbox
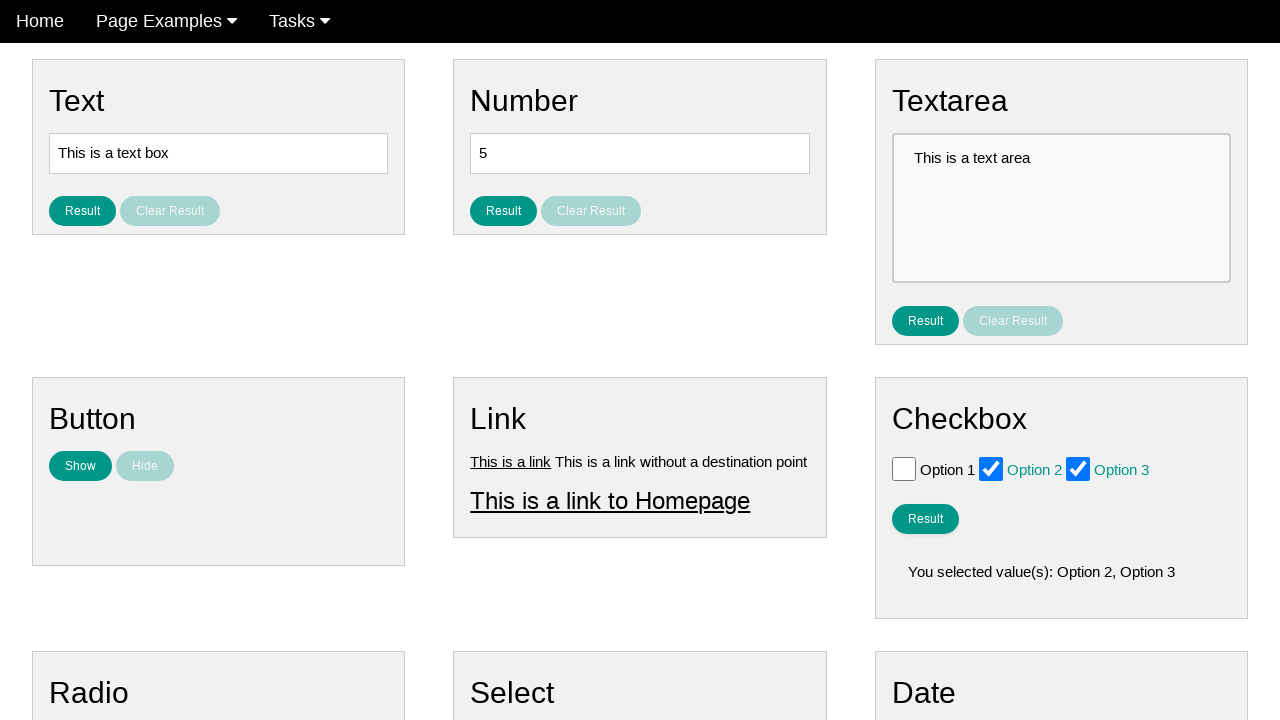

Result text element loaded
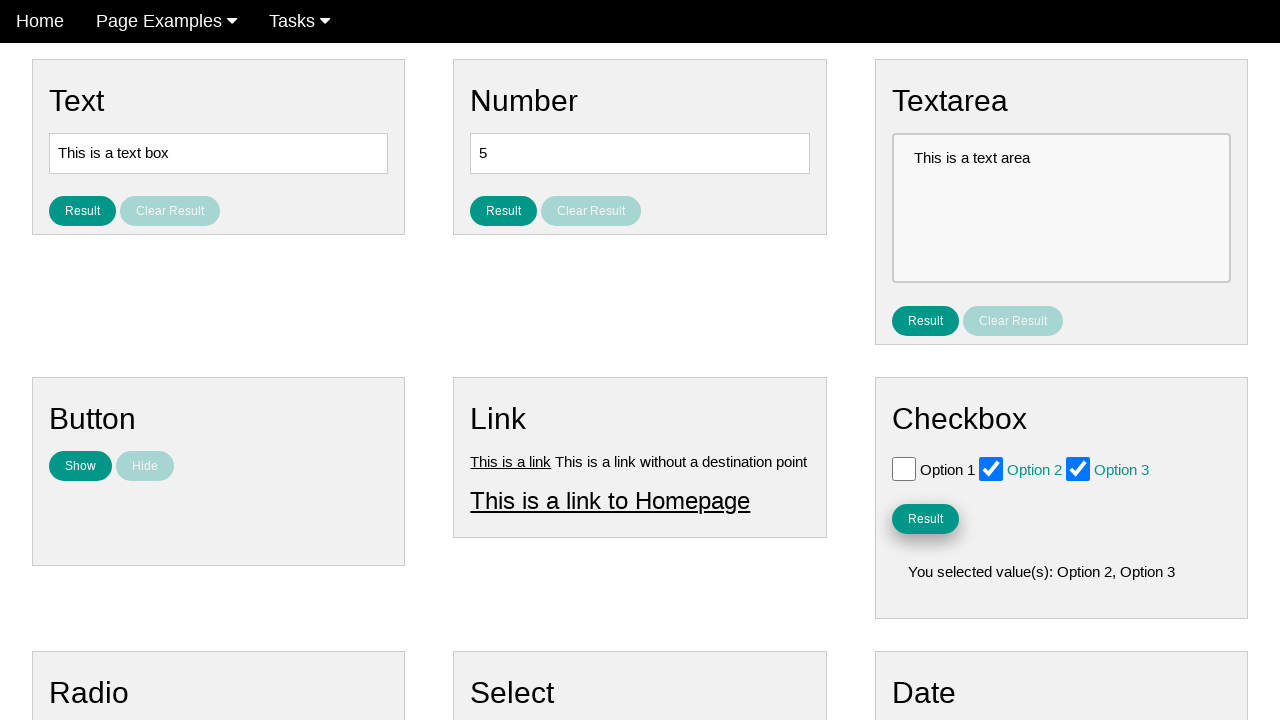

Retrieved result text: You selected value(s): Option 2, Option 3
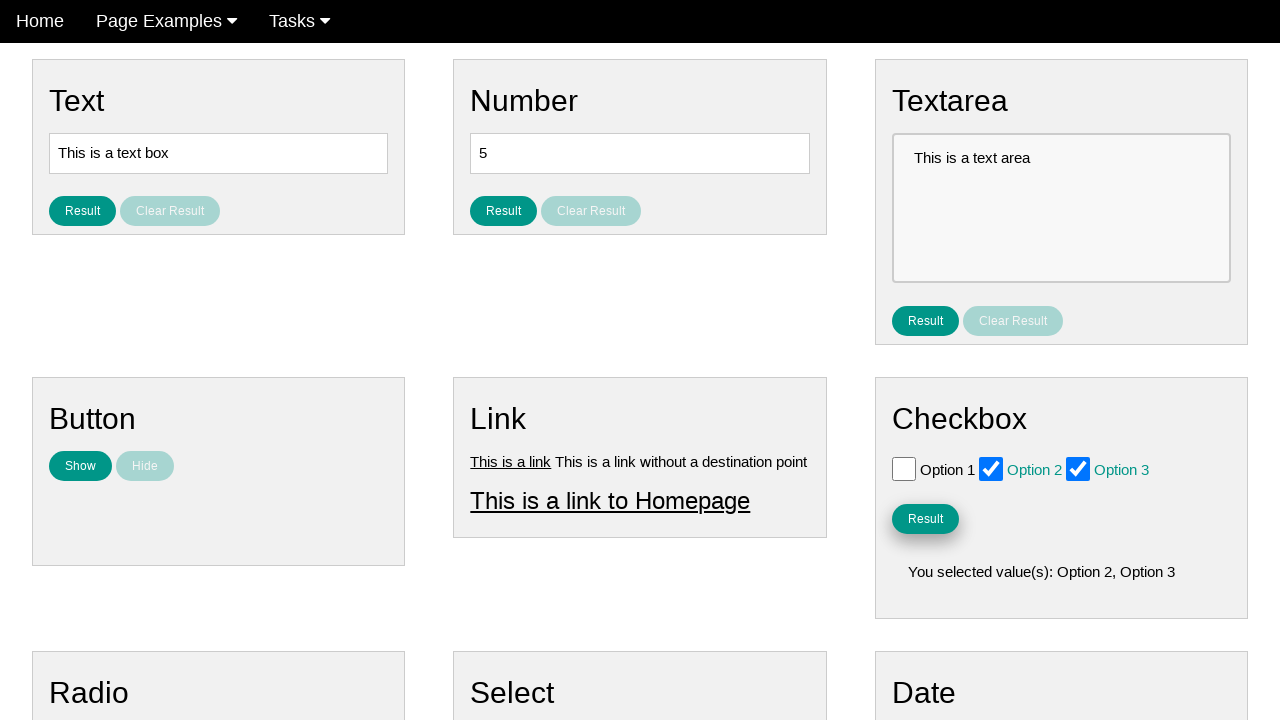

Verified result text contains both Option 2 and Option 3
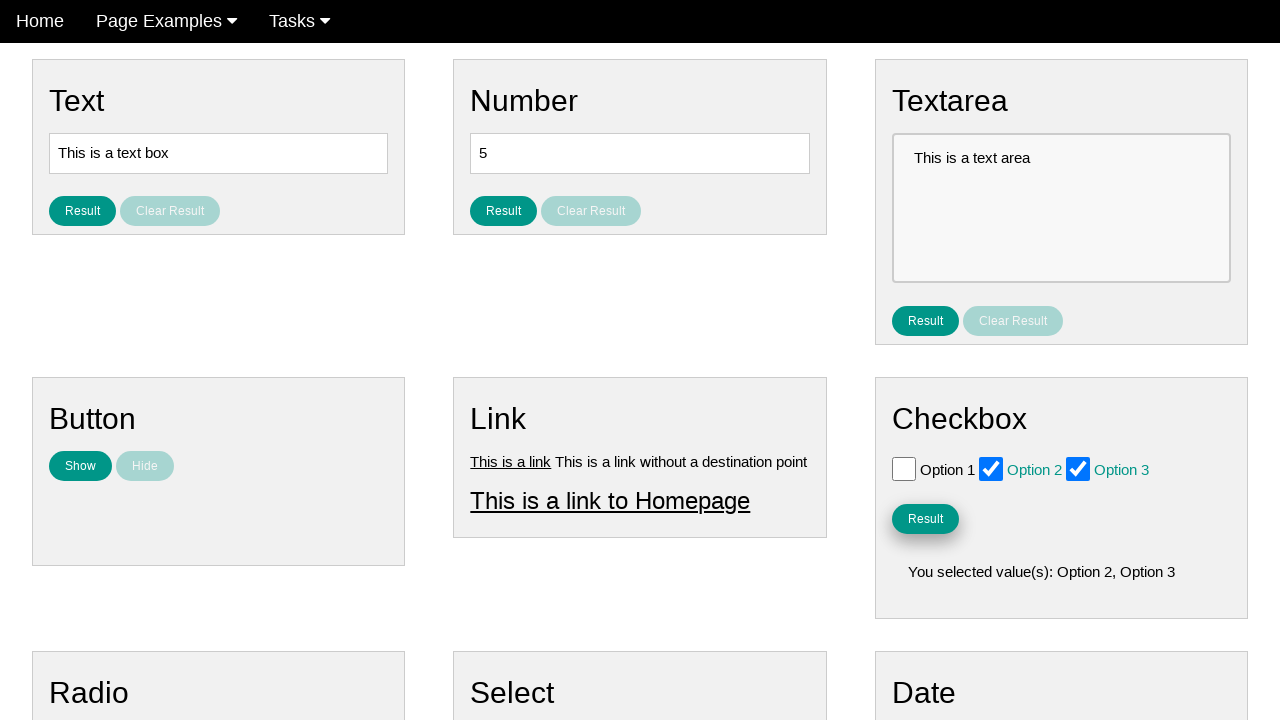

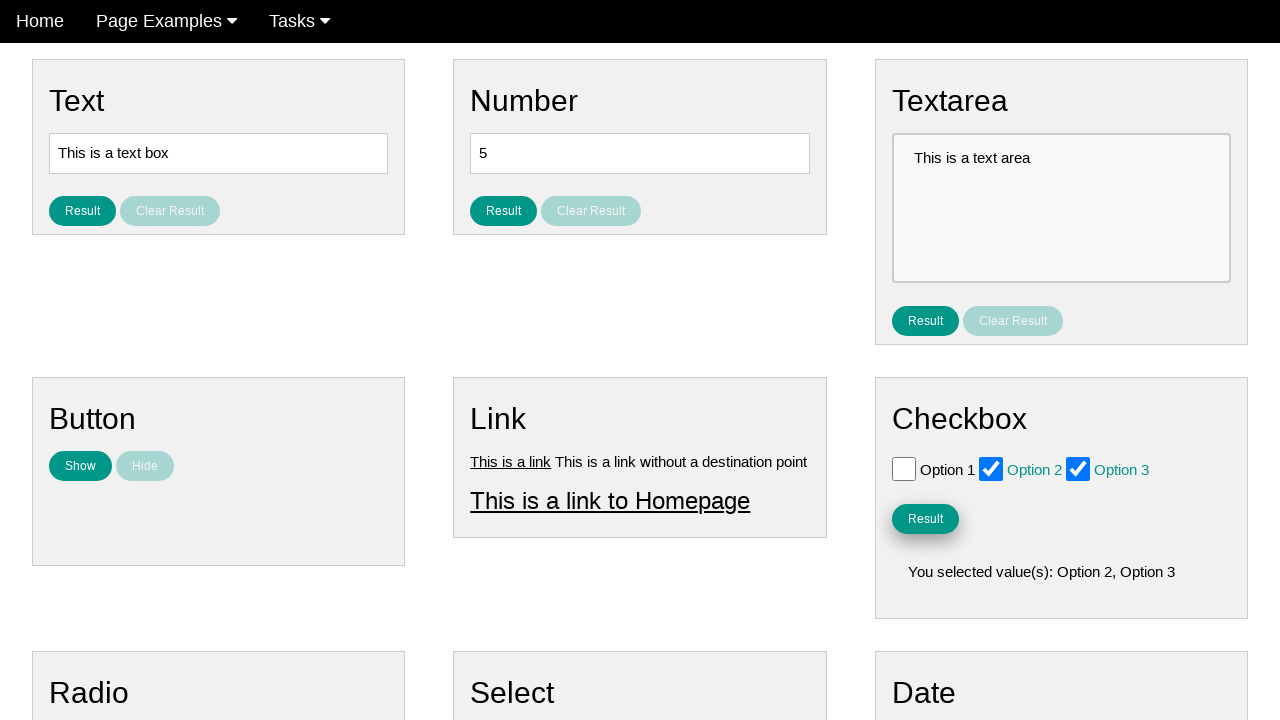